Tests a TodoMVC application by adding three tasks, then marking each task as complete one by one while verifying the remaining item count decreases appropriately.

Starting URL: https://todomvc.com/examples/angular/dist/browser/#

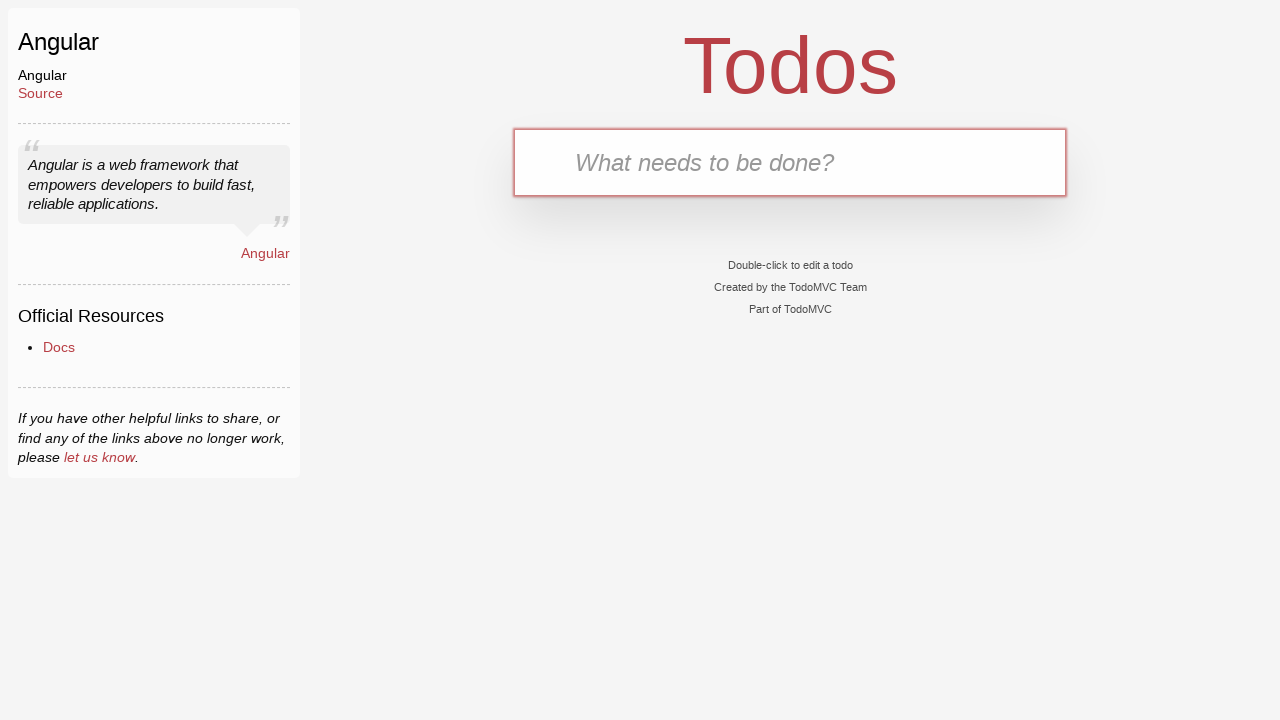

Filled new todo input with 'Complete Robot Framework Training' on css=.new-todo
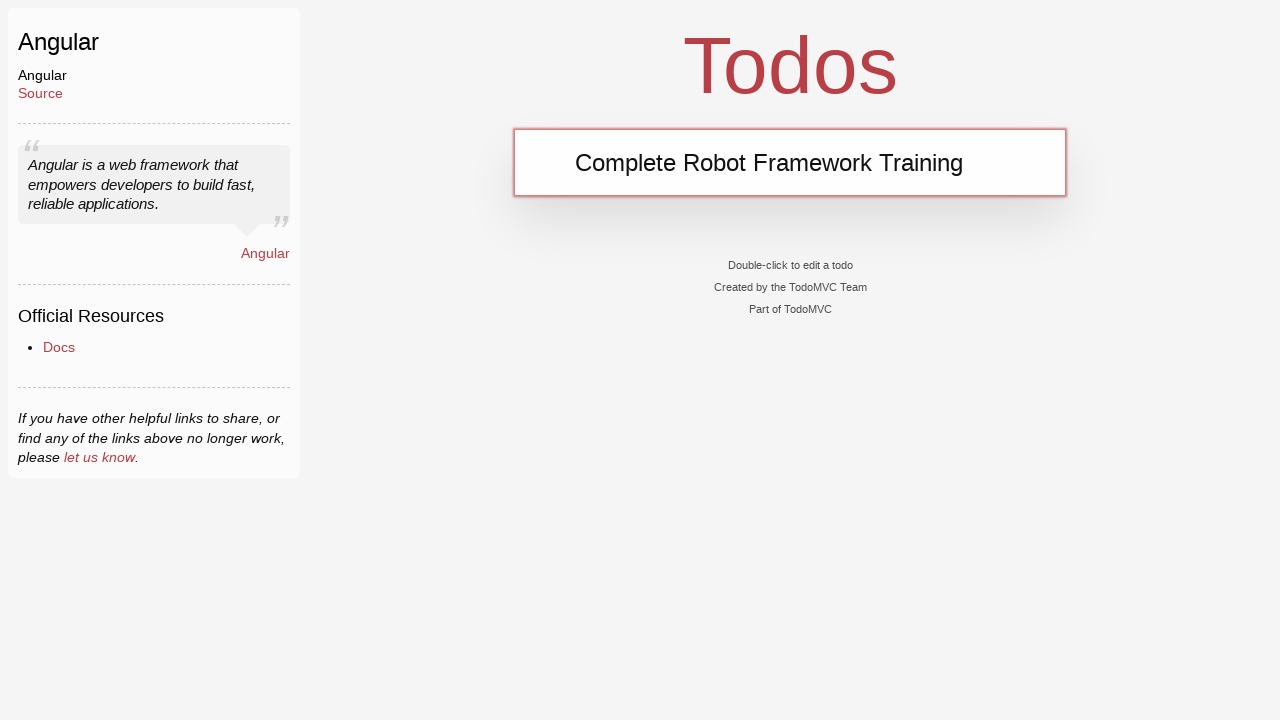

Pressed Enter to add first task on css=.new-todo
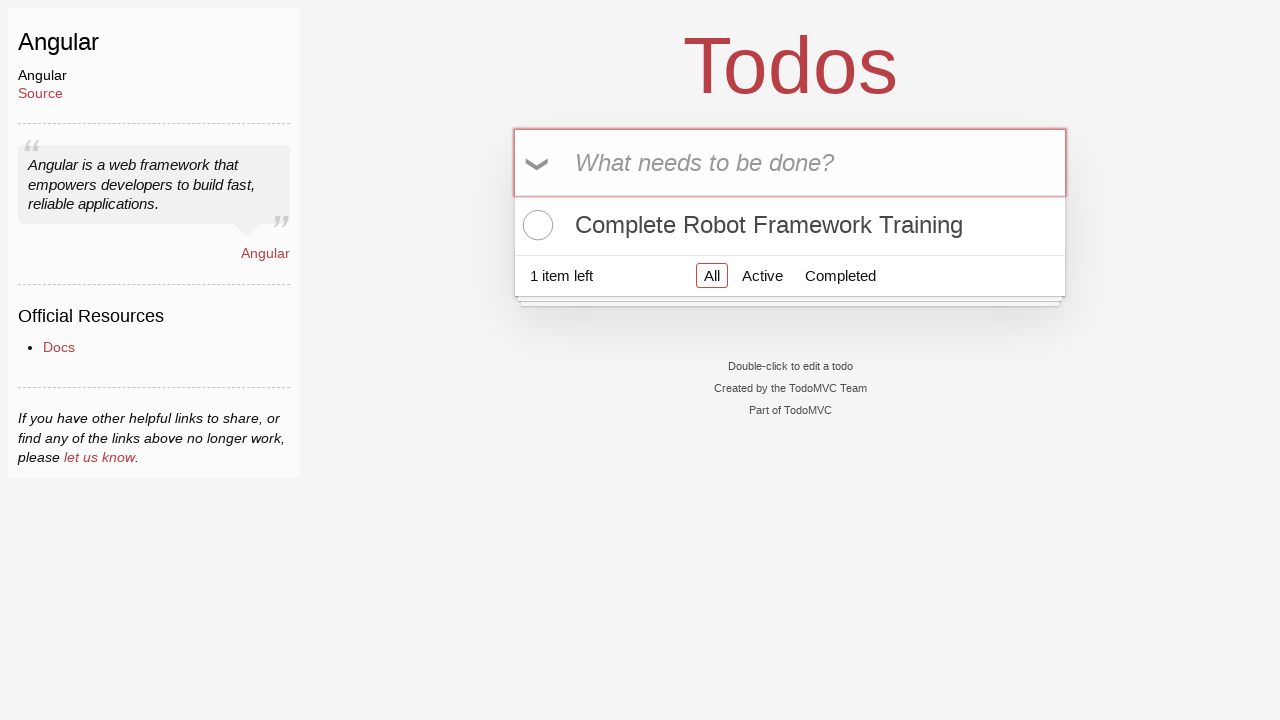

Filled new todo input with 'Write Automated Tests' on css=.new-todo
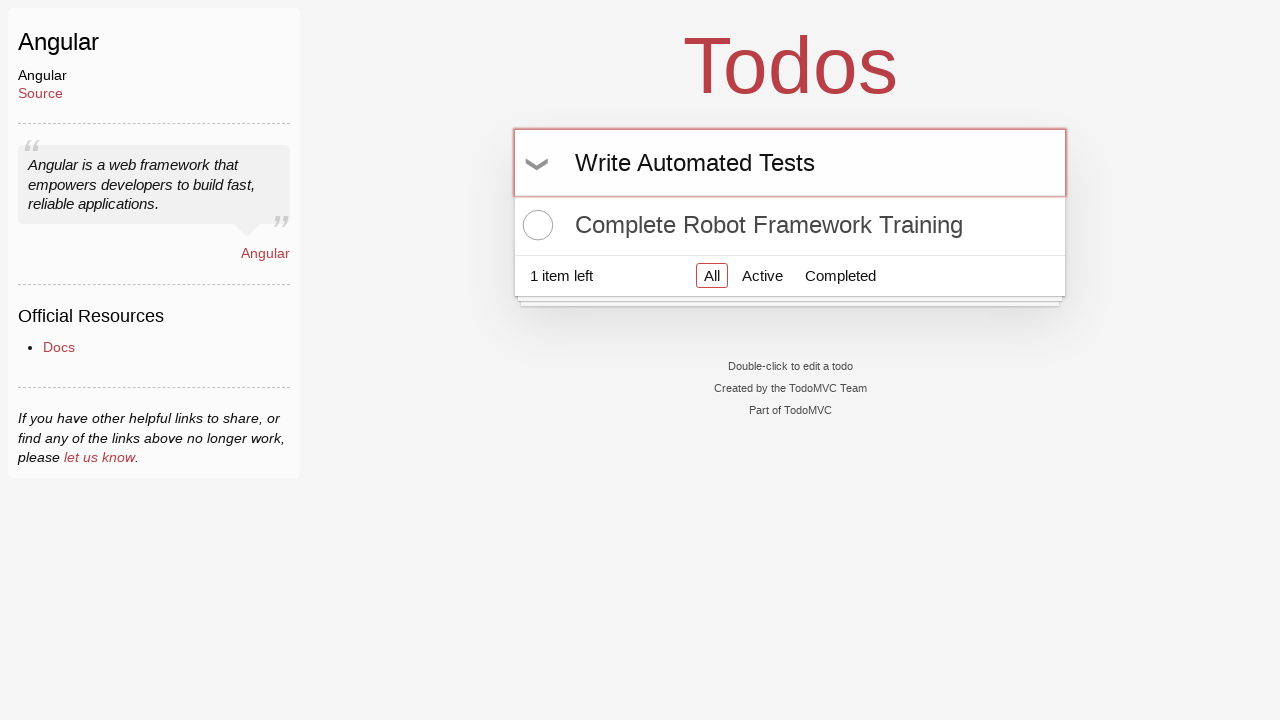

Pressed Enter to add second task on css=.new-todo
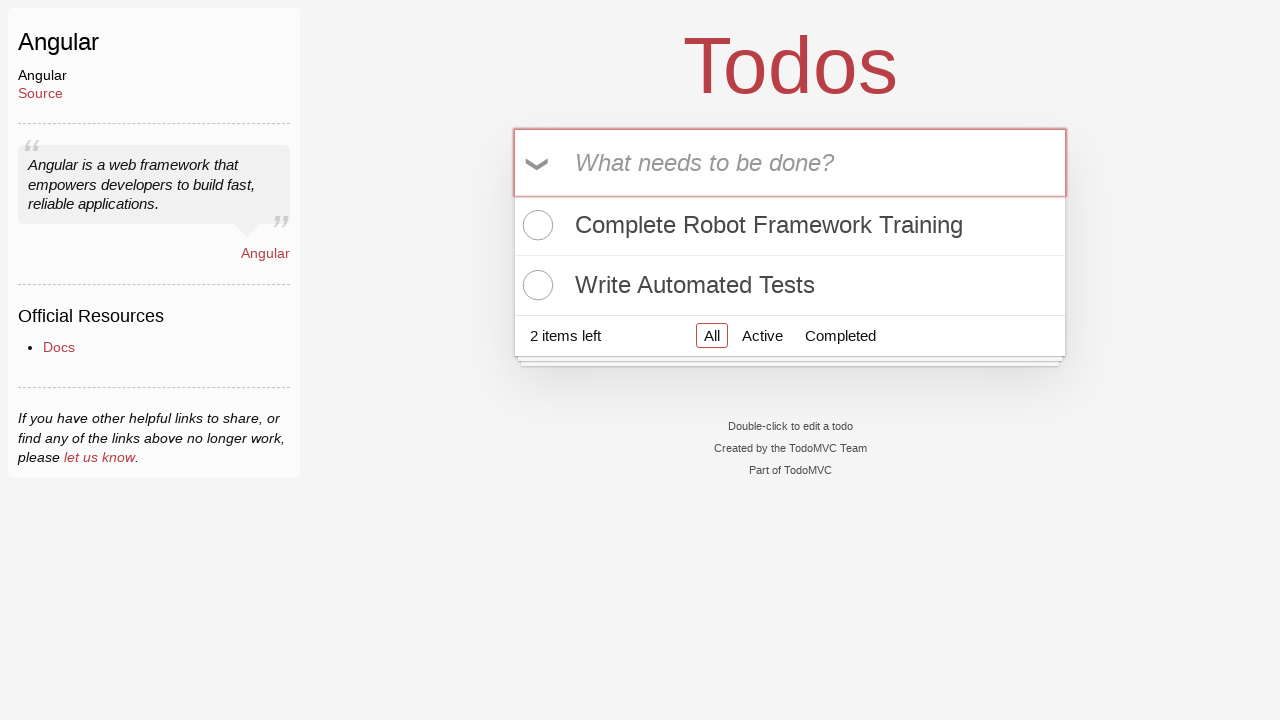

Filled new todo input with 'Take a nap' on css=.new-todo
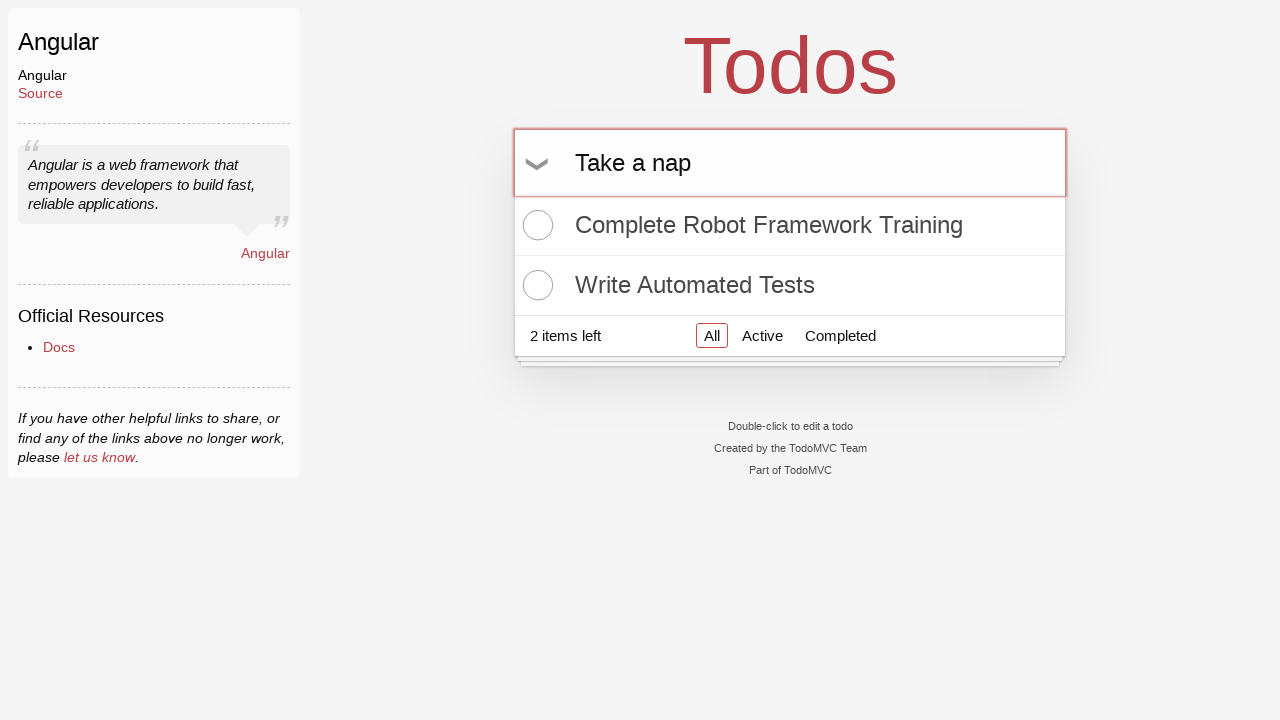

Pressed Enter to add third task on css=.new-todo
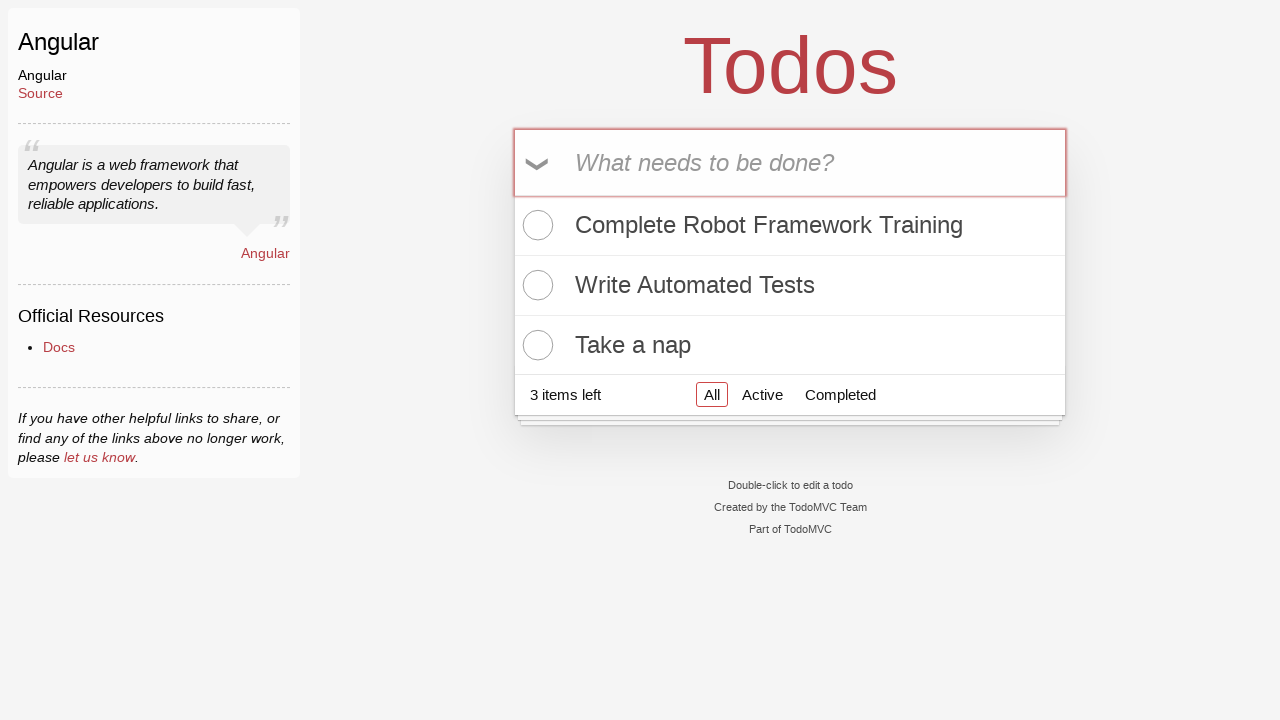

Verified todo count element is visible - 3 items showing
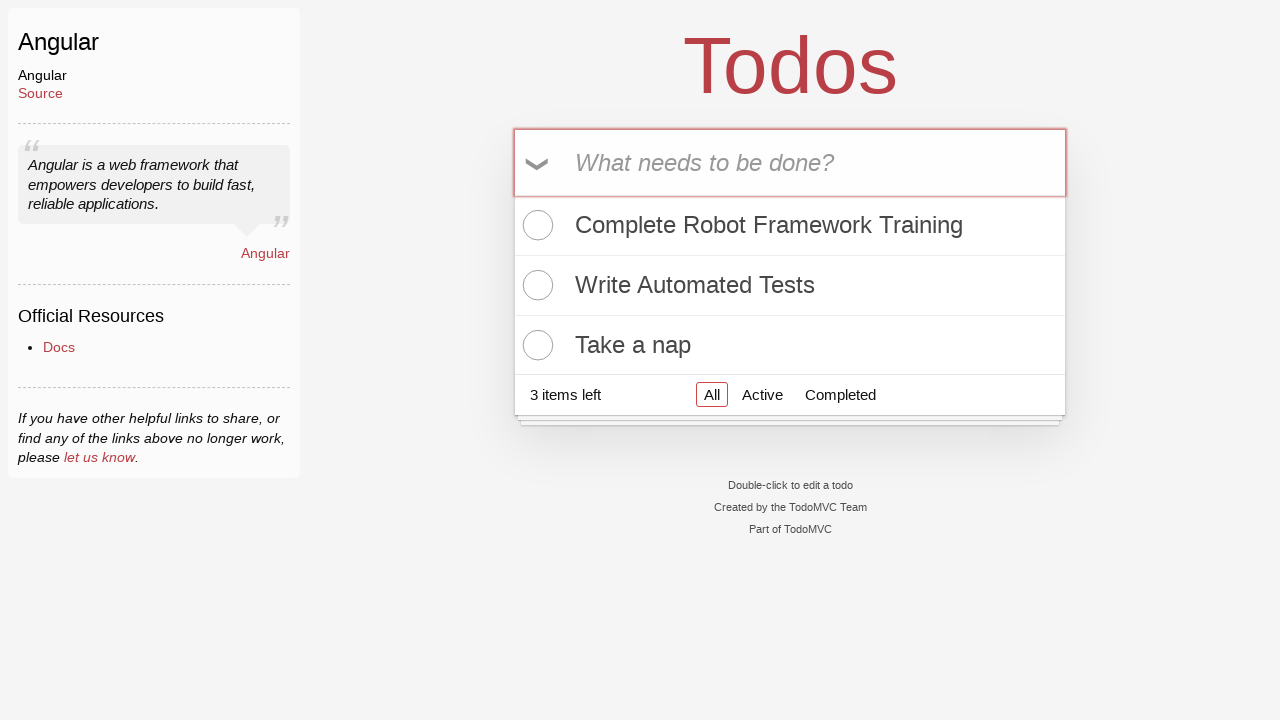

Marked first task 'Complete Robot Framework Training' as complete at (535, 225) on xpath=//label[contains(text(), 'Complete Robot Framework Training')]/../input[@t
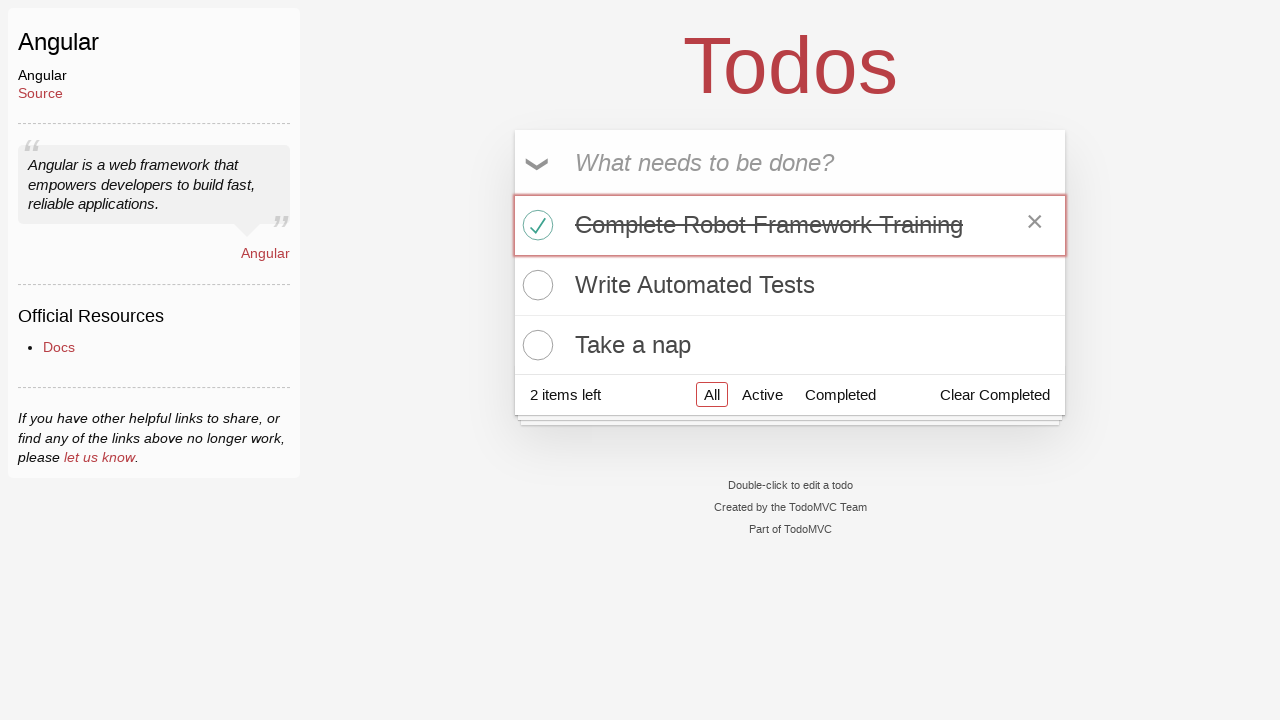

Marked second task 'Write Automated Tests' as complete at (535, 285) on xpath=//label[contains(text(), 'Write Automated Tests')]/../input[@type='checkbo
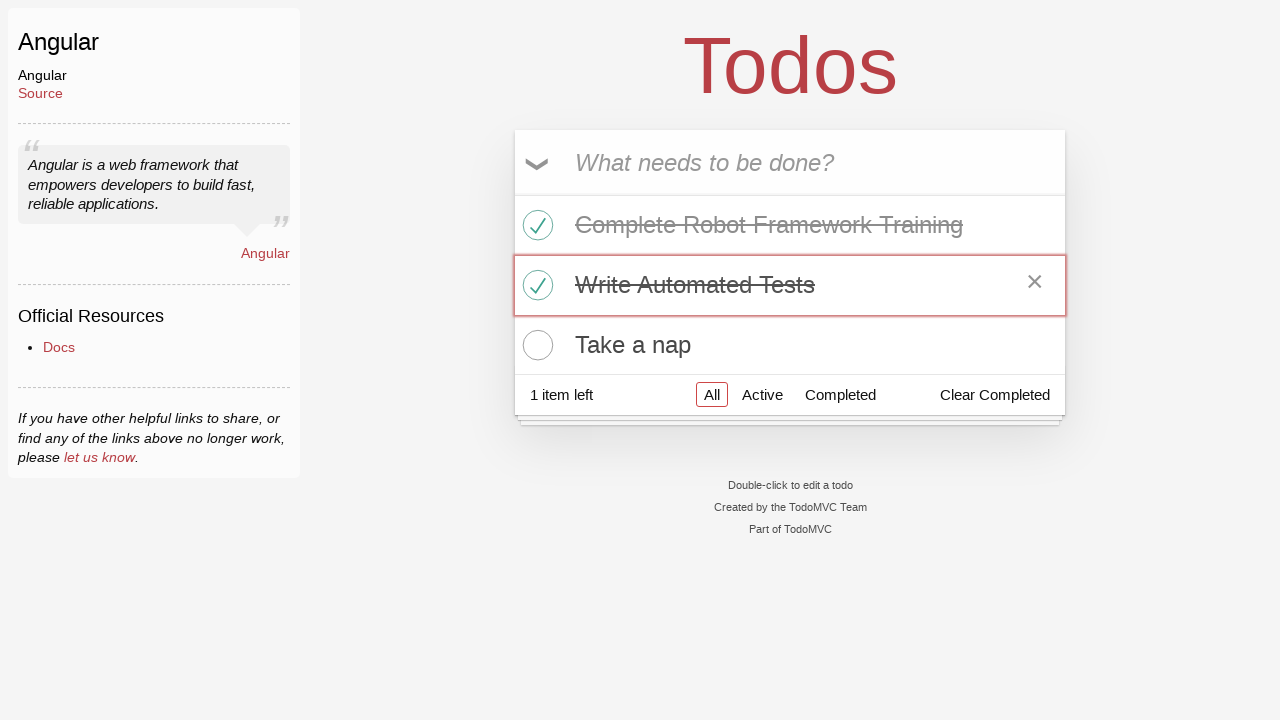

Marked third task 'Take a nap' as complete at (535, 345) on xpath=//label[contains(text(), 'Take a nap')]/../input[@type='checkbox']
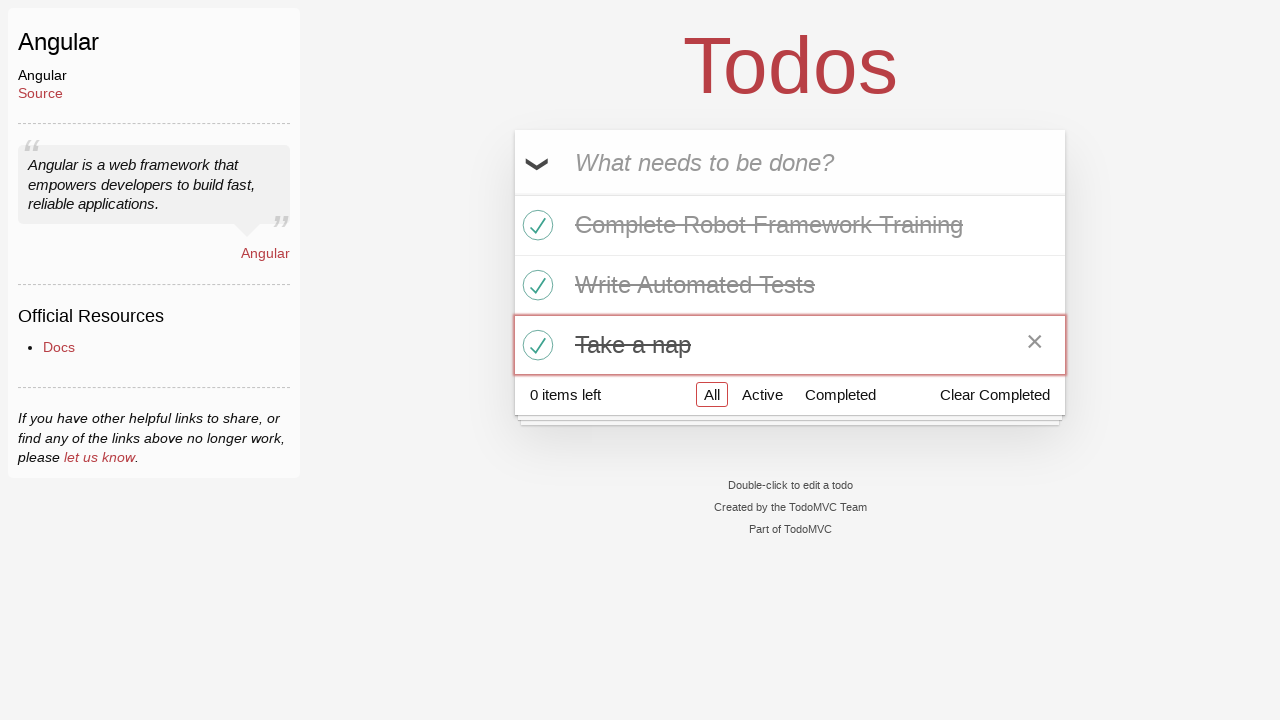

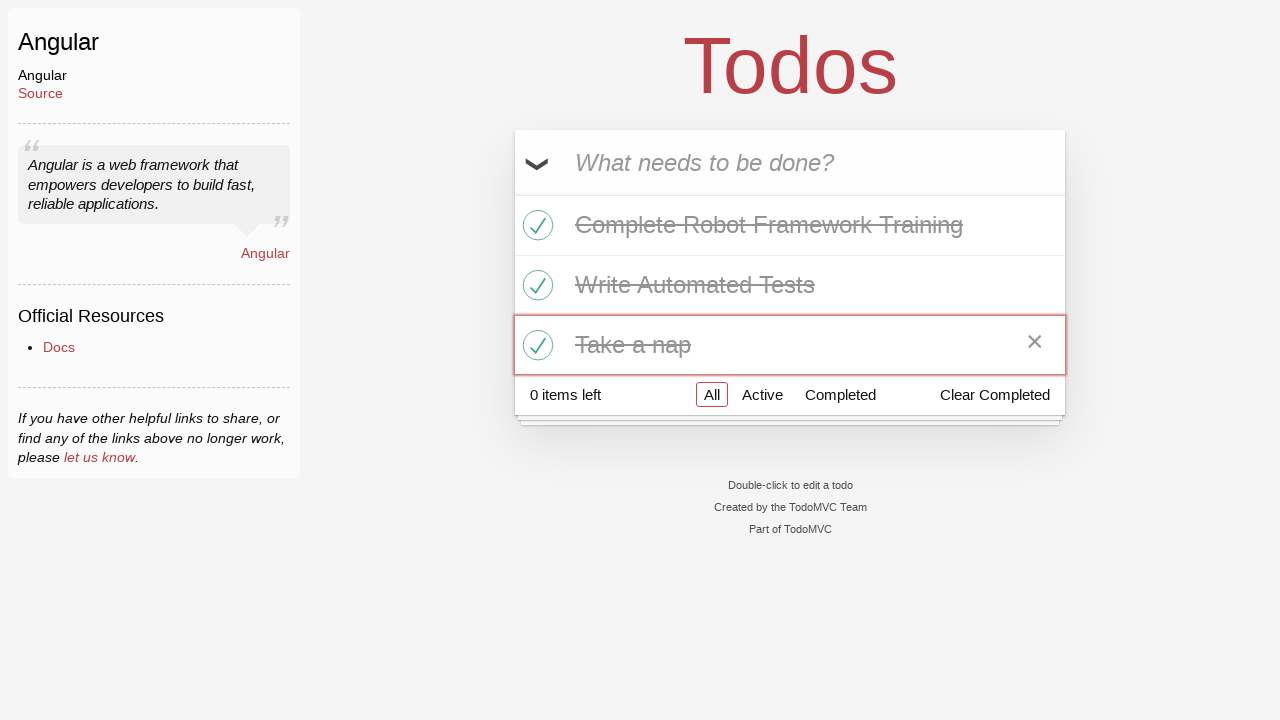